Tests alert handling functionality by clicking a button that triggers a delayed alert and then accepting it

Starting URL: https://demoqa.com/alerts

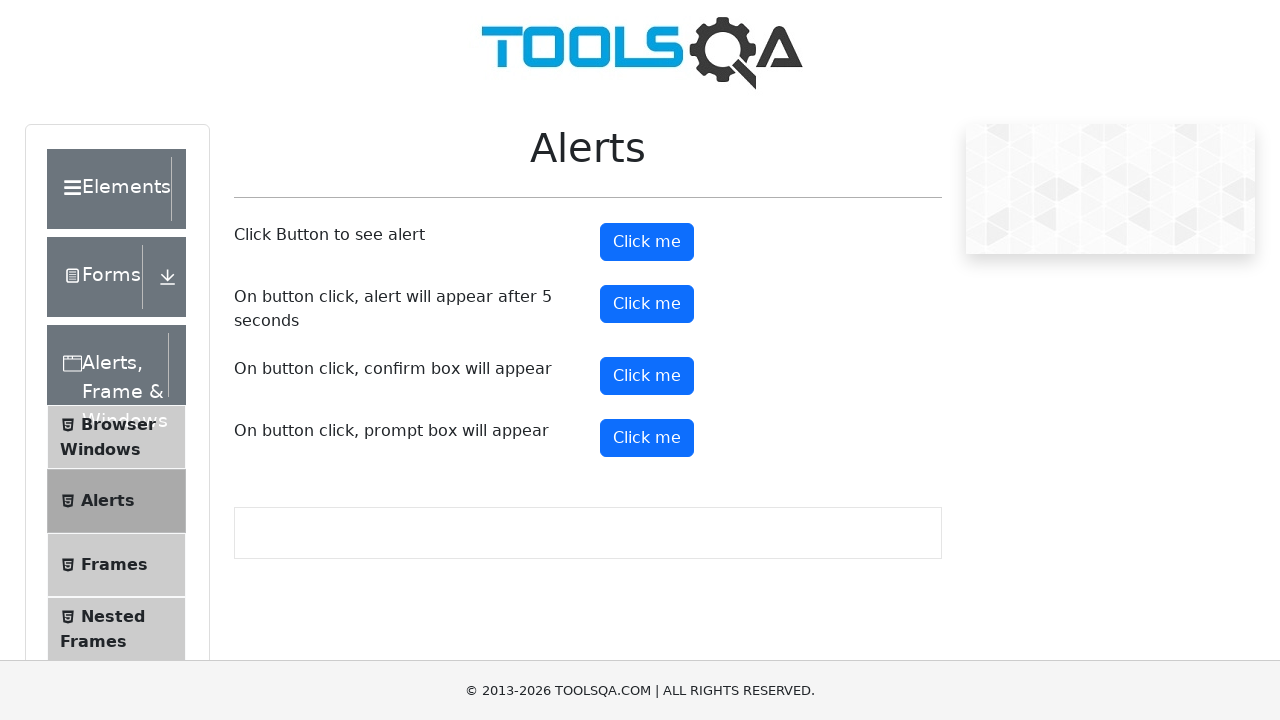

Clicked button to trigger delayed alert at (647, 304) on #timerAlertButton
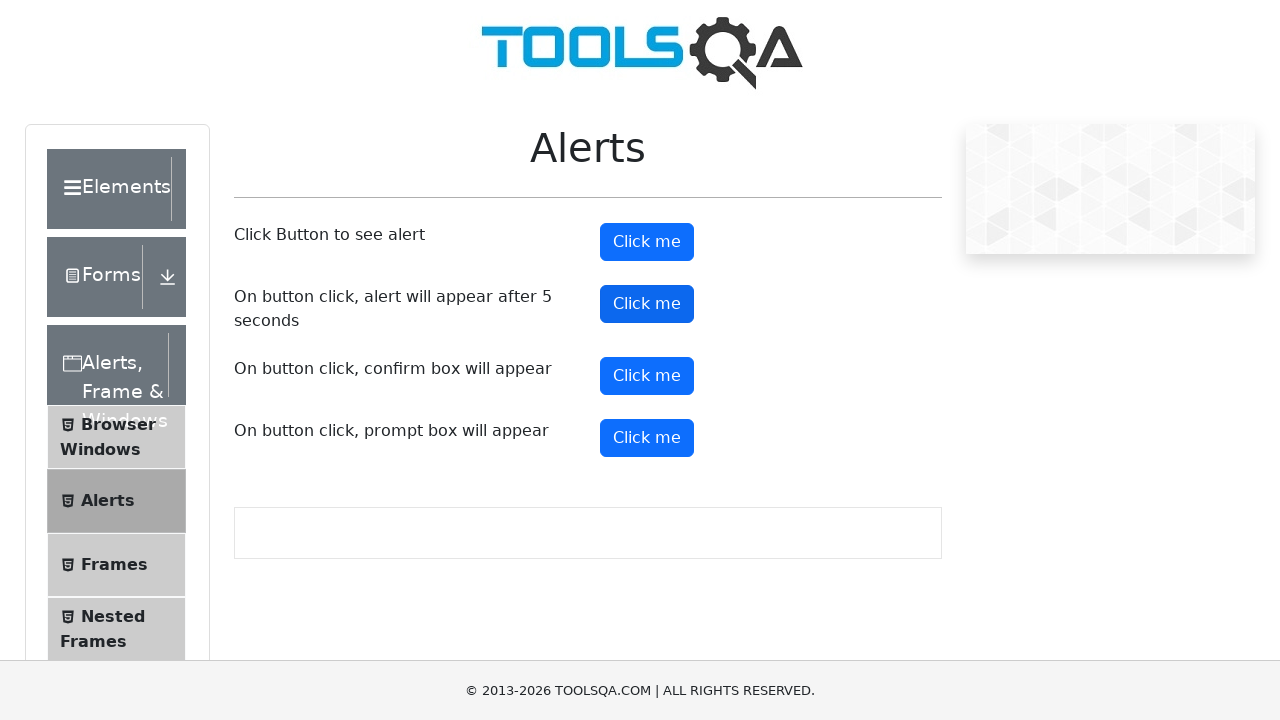

Waited 5 seconds for alert to appear
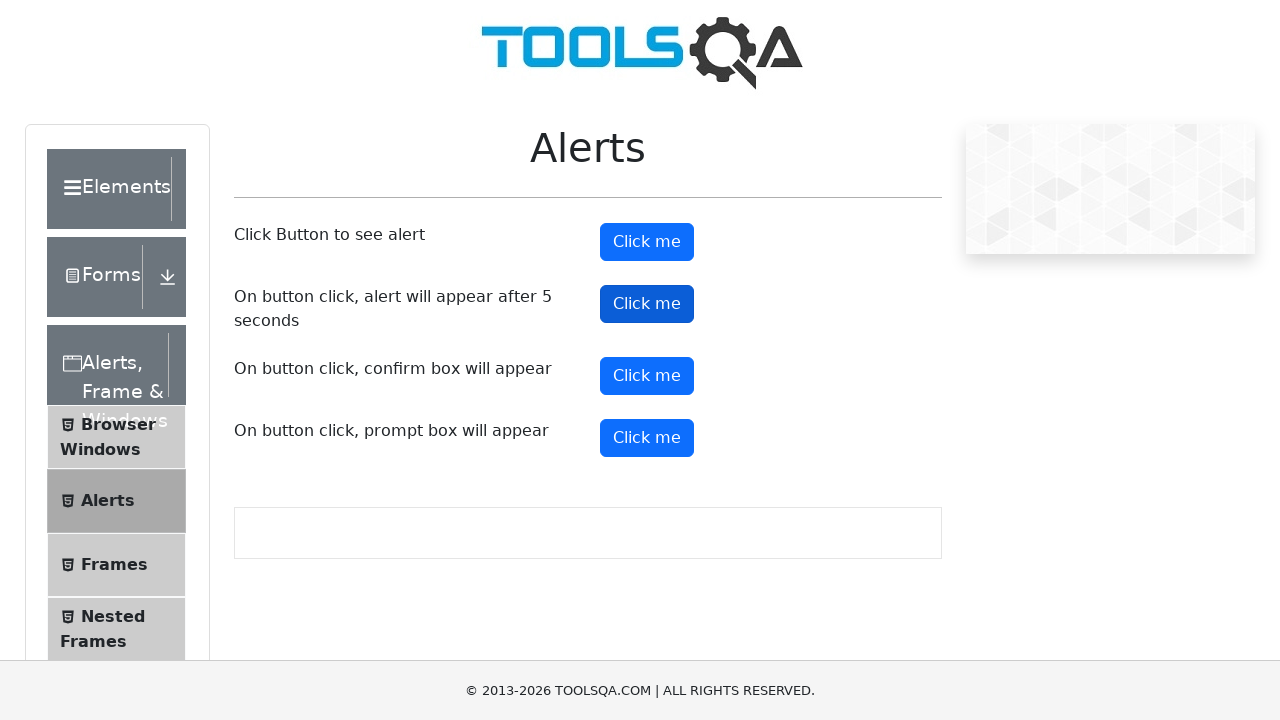

Set up dialog handler to accept alerts
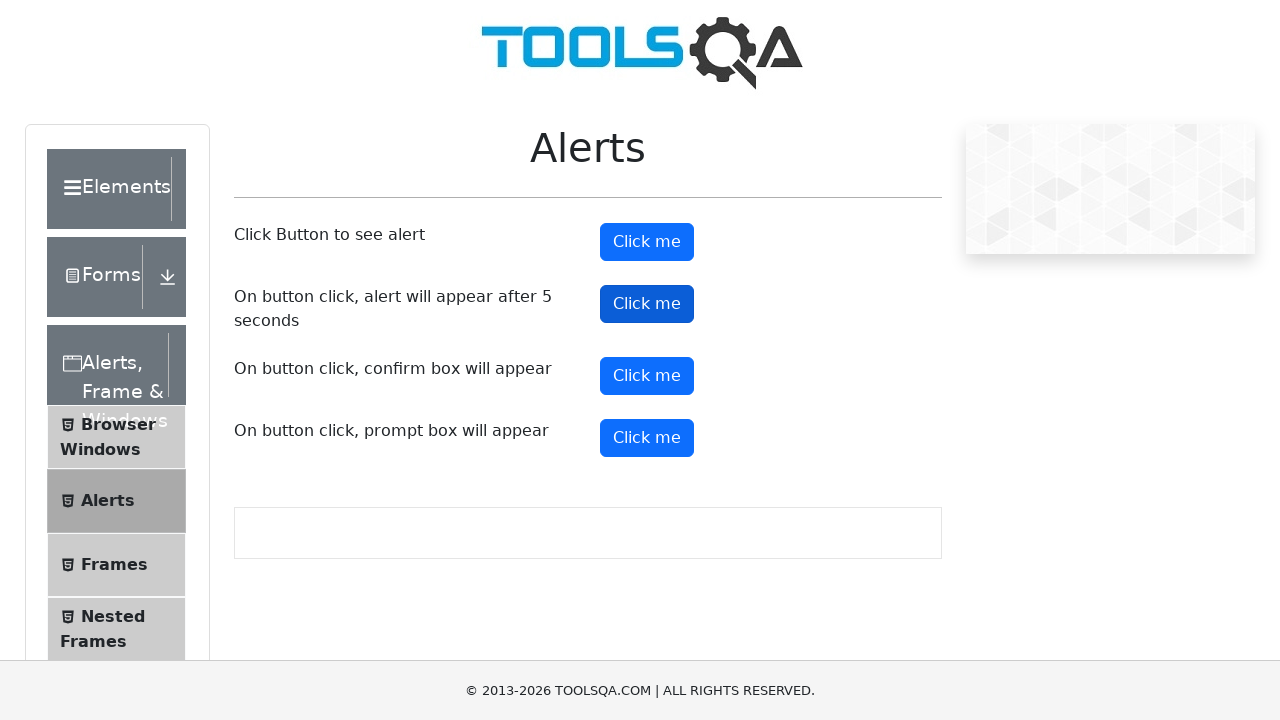

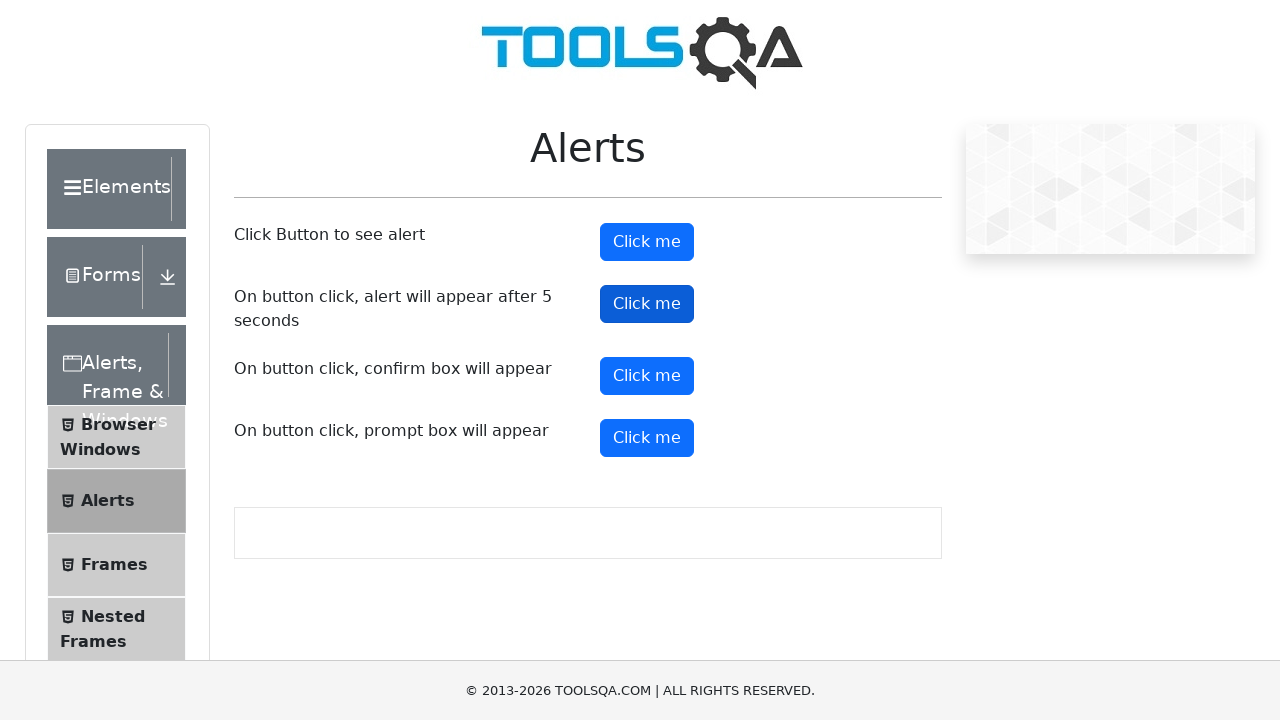